Tests clicking a button that has a dynamically generated ID, verifying that the automation tool can identify elements without relying on dynamic IDs.

Starting URL: http://uitestingplayground.com/dynamicid

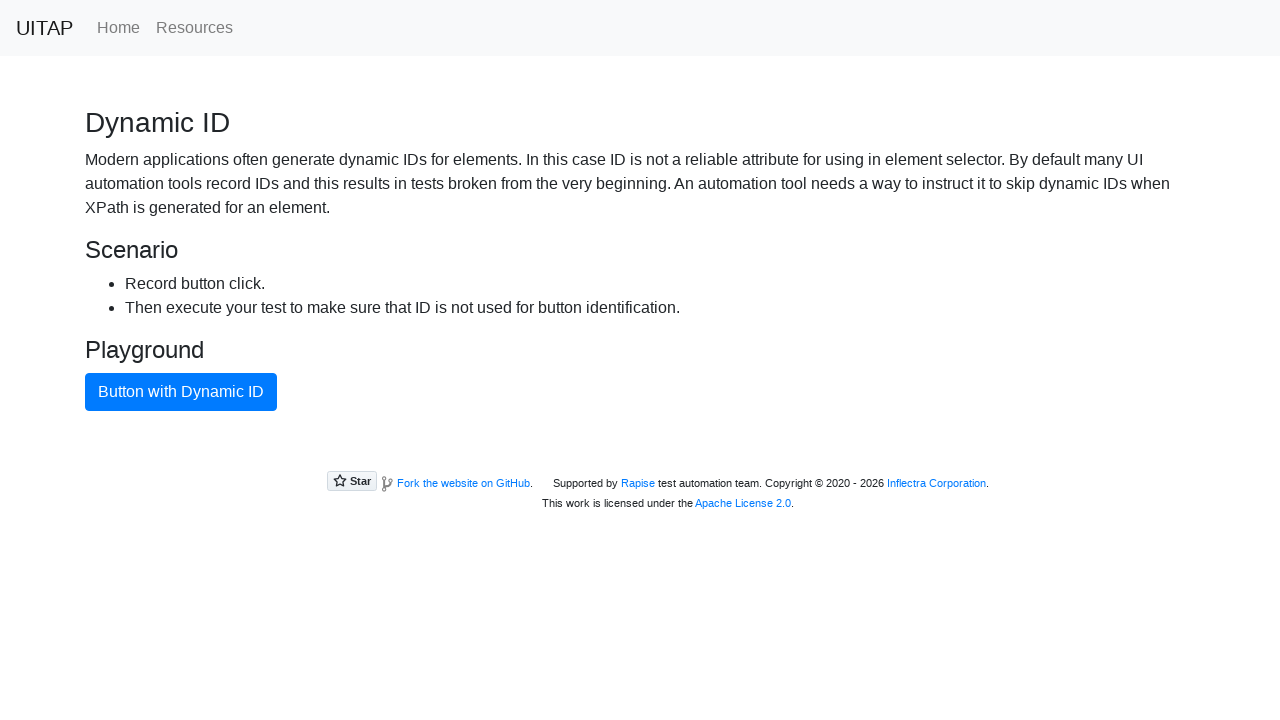

Clicked button with dynamic ID using accessible name at (181, 392) on internal:role=button[name="Button with Dynamic ID"i]
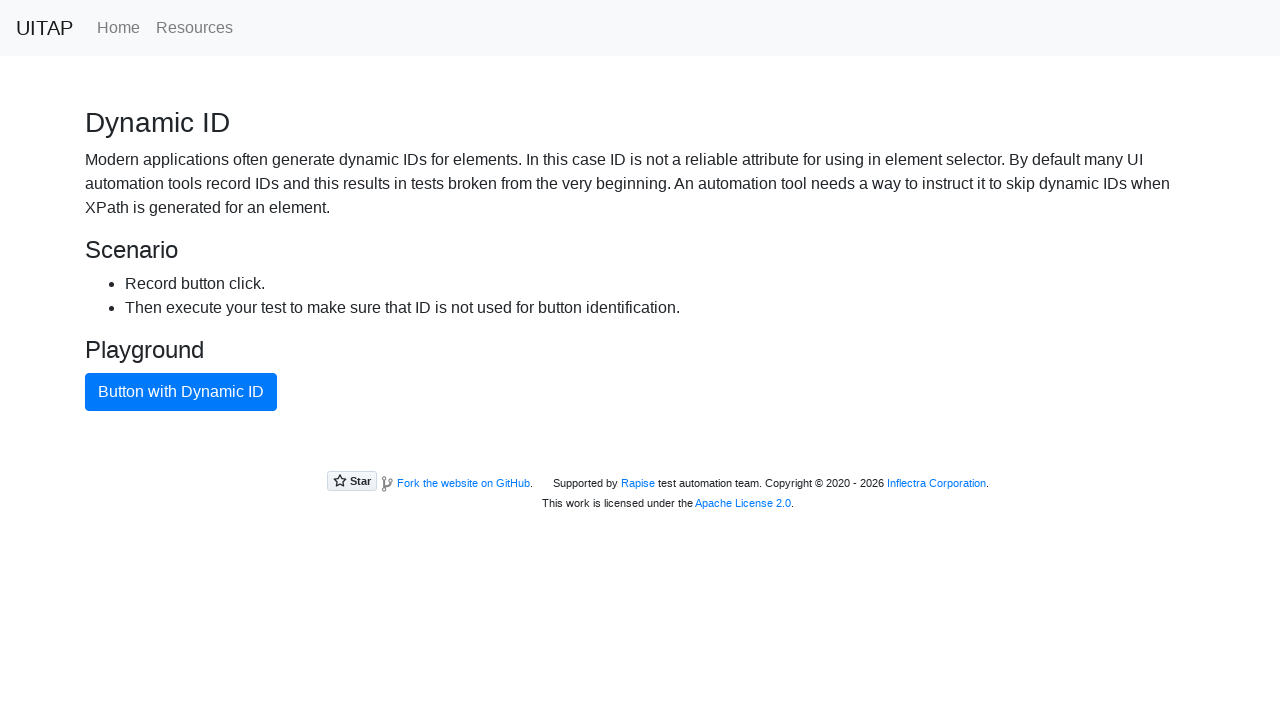

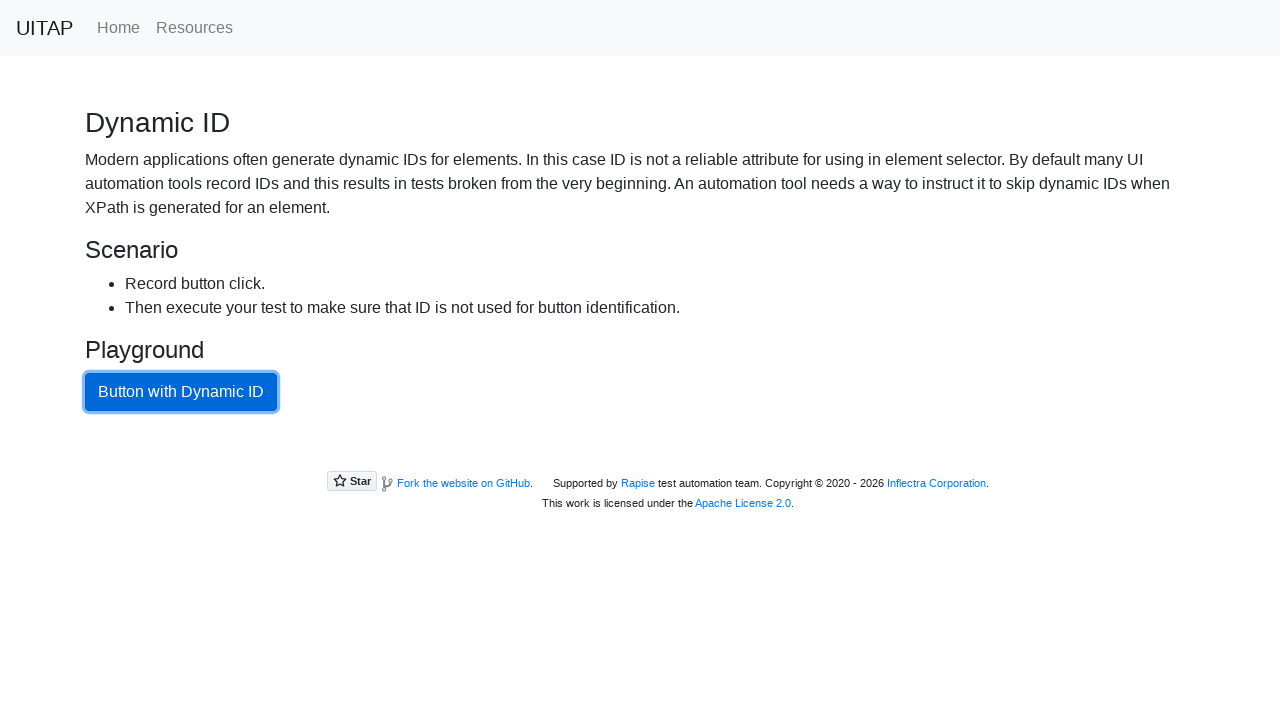